Tests dynamic content loading by clicking a start button and waiting for a "Hello World!" message to appear

Starting URL: https://the-internet.herokuapp.com/dynamic_loading/1

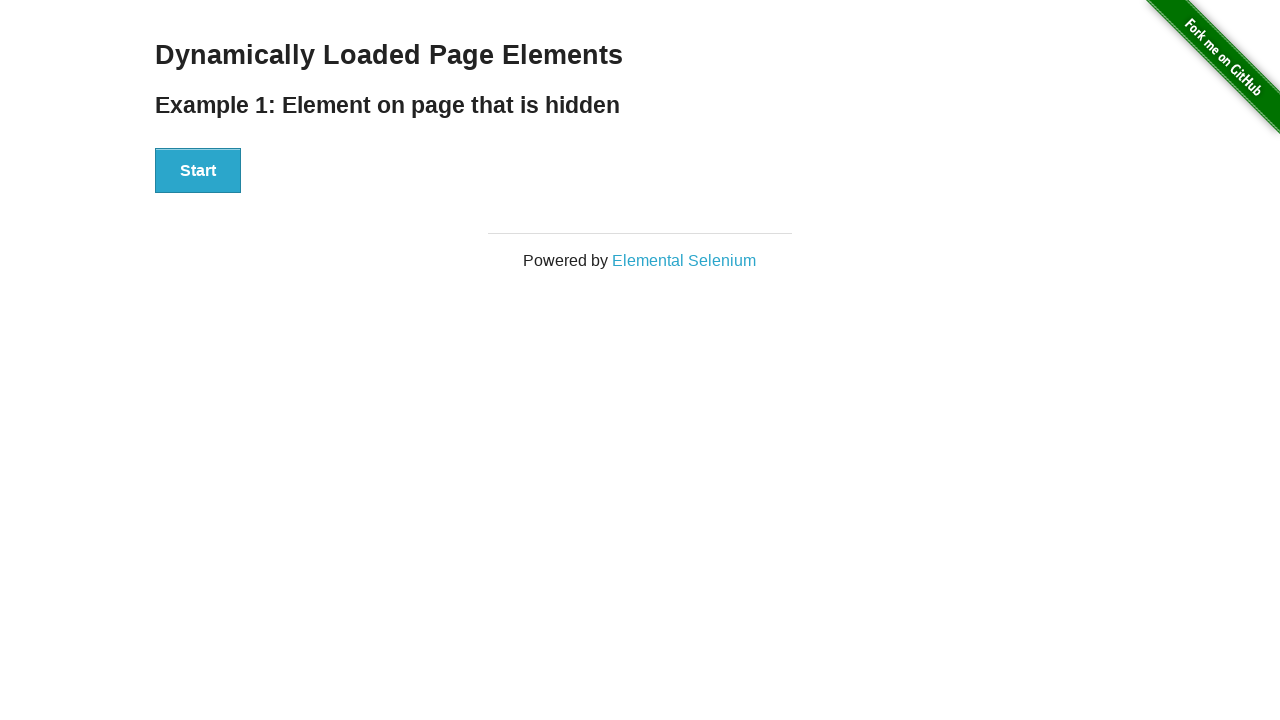

Navigated to dynamic loading test page
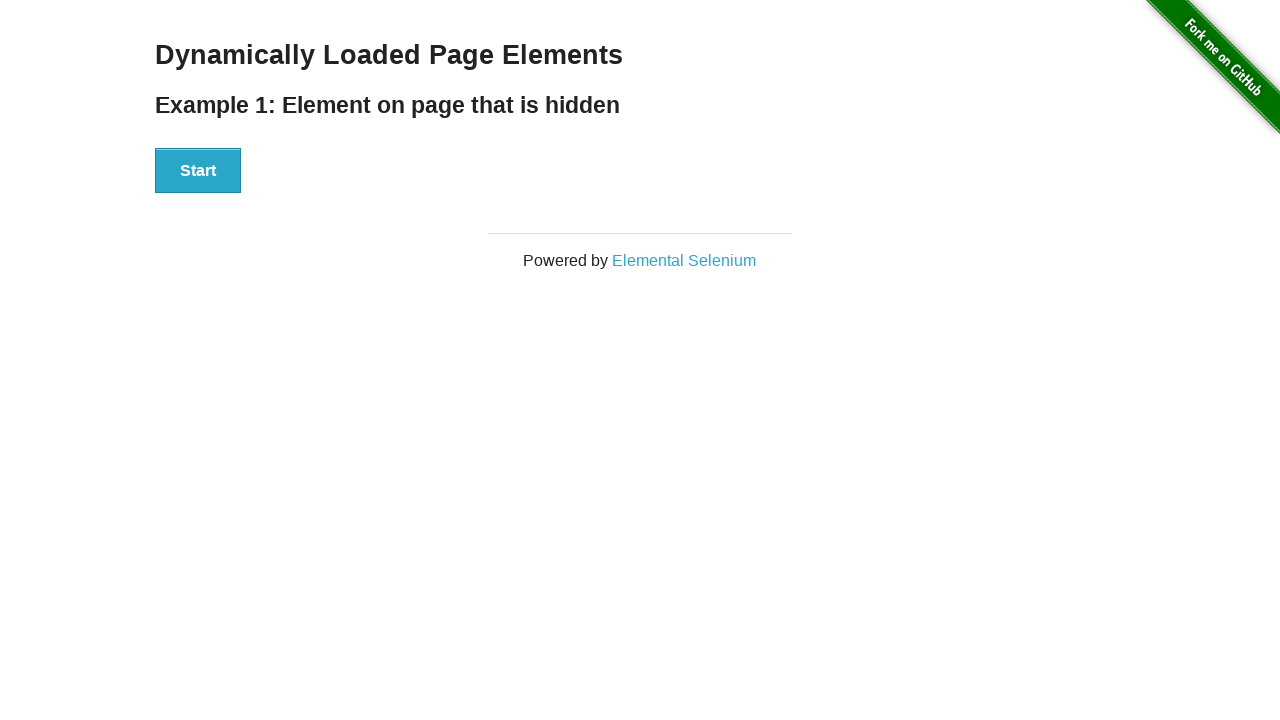

Clicked the start button to trigger dynamic content loading at (198, 171) on #start button
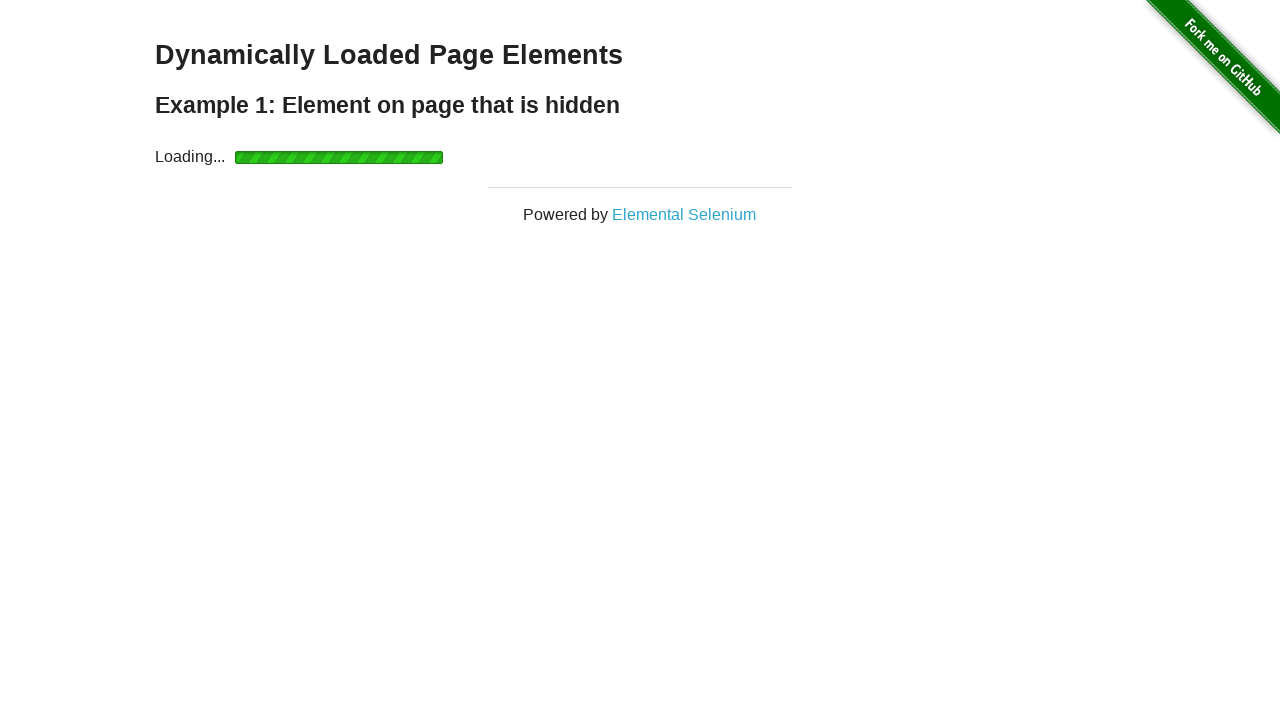

Waited for finish element to become visible
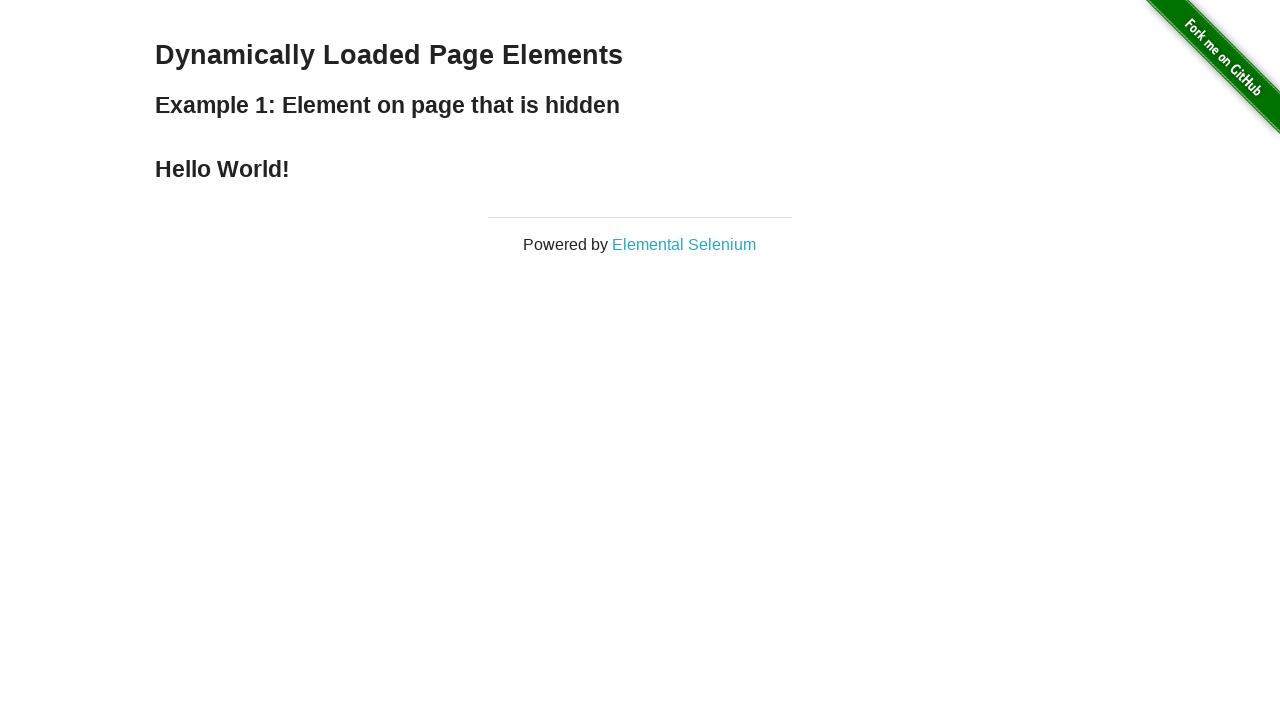

Verified 'Hello World!' message heading is present
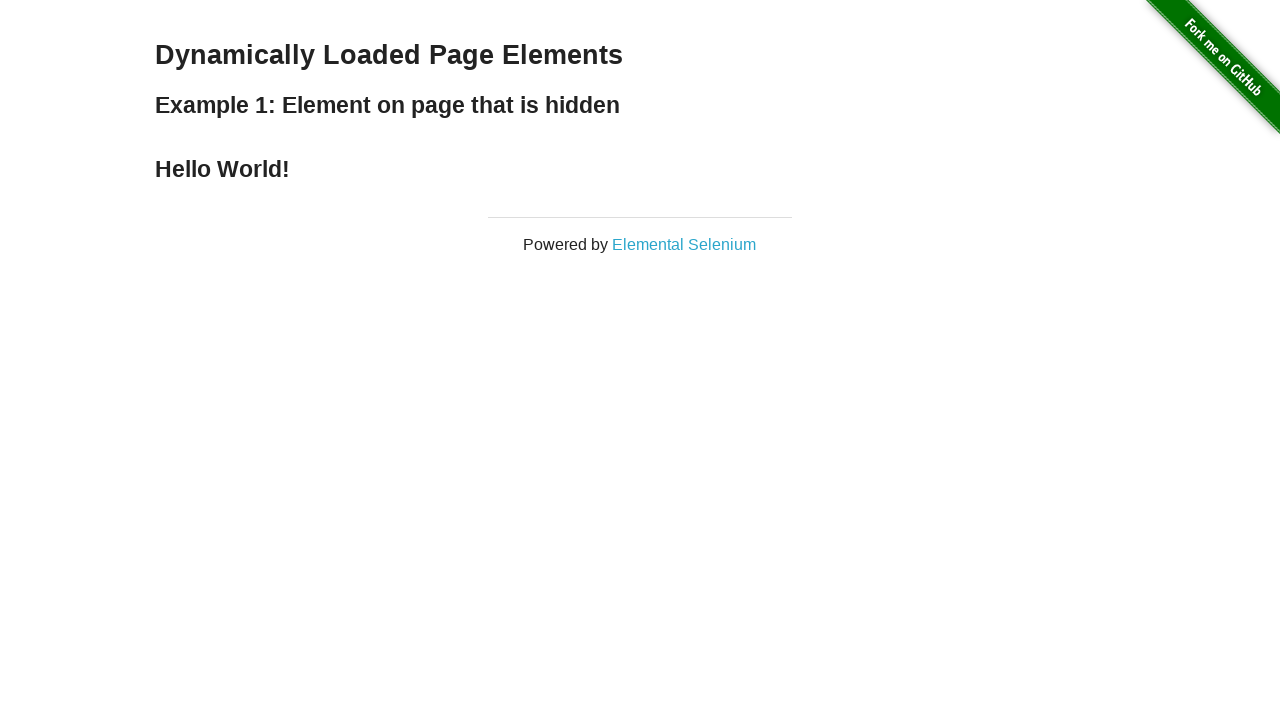

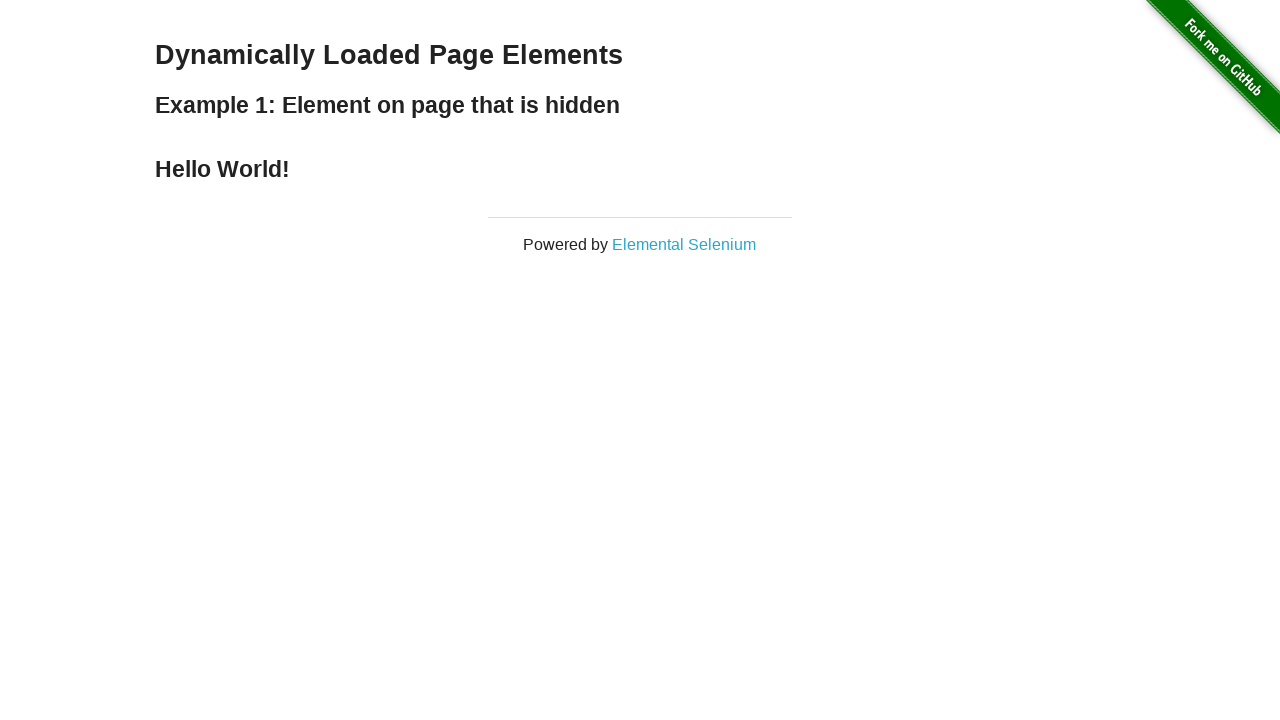